Tests JavaScript prompt alert functionality by clicking a button to trigger a prompt, entering text into the prompt dialog, and accepting it.

Starting URL: https://the-internet.herokuapp.com/javascript_alerts

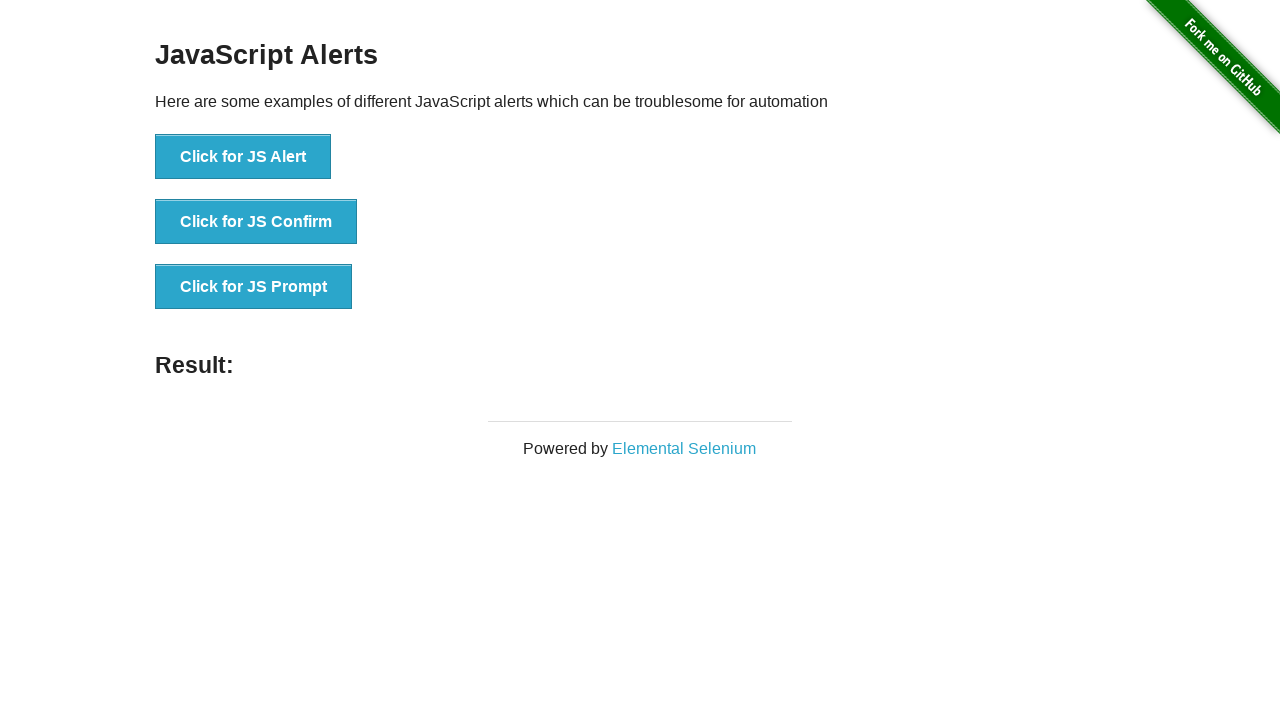

Clicked 'Click for JS Prompt' button to trigger JavaScript prompt dialog at (254, 287) on xpath=//button[text()='Click for JS Prompt']
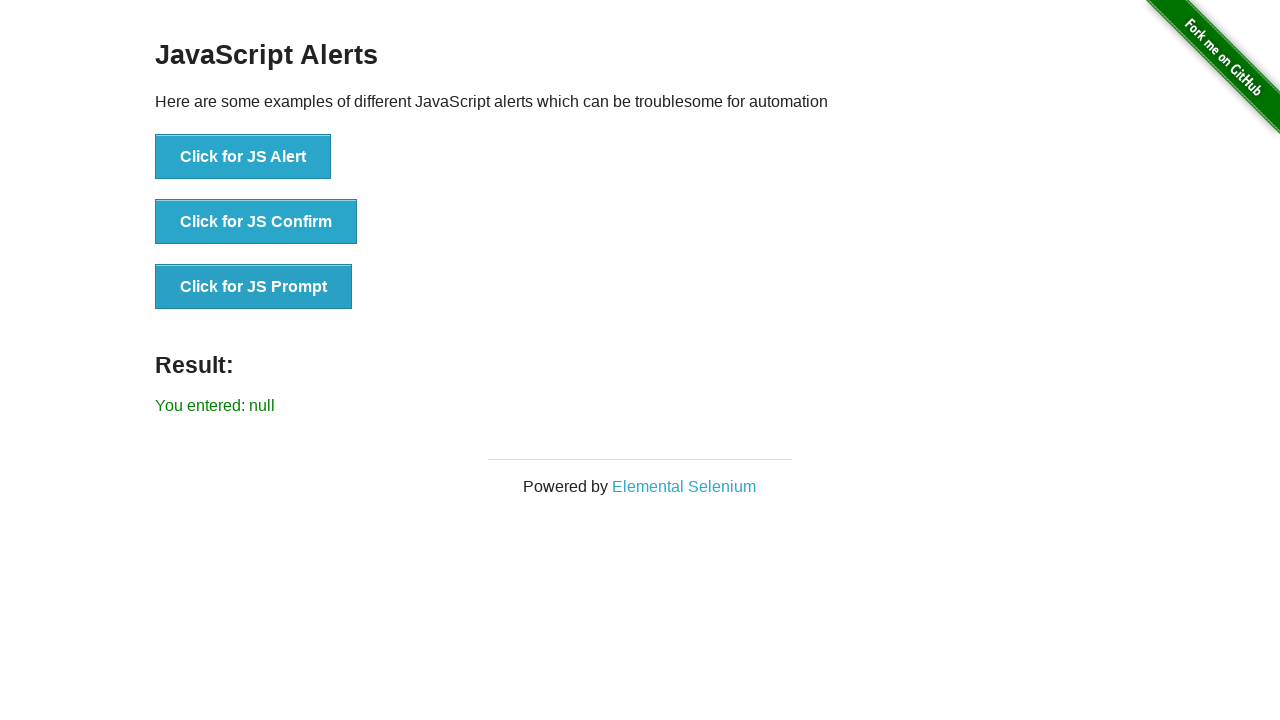

Registered dialog handler to accept prompt with text 'ranjot'
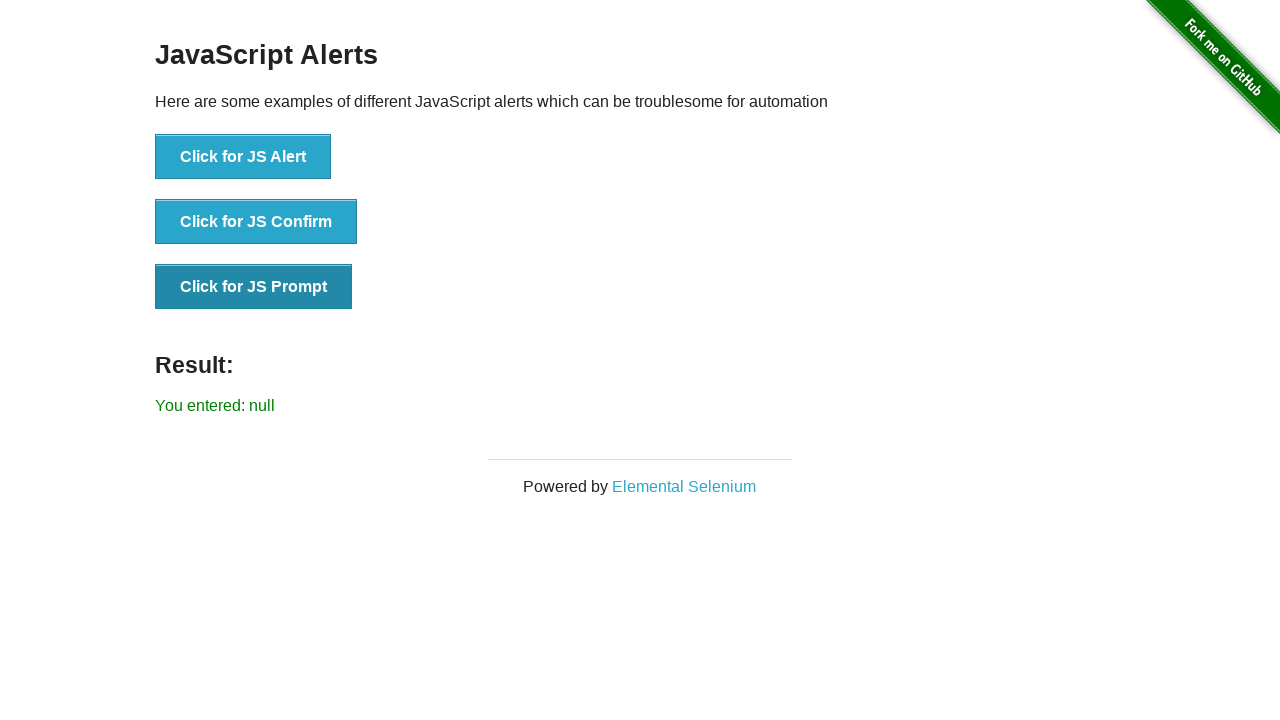

Clicked 'Click for JS Prompt' button again to trigger the prompt dialog at (254, 287) on xpath=//button[text()='Click for JS Prompt']
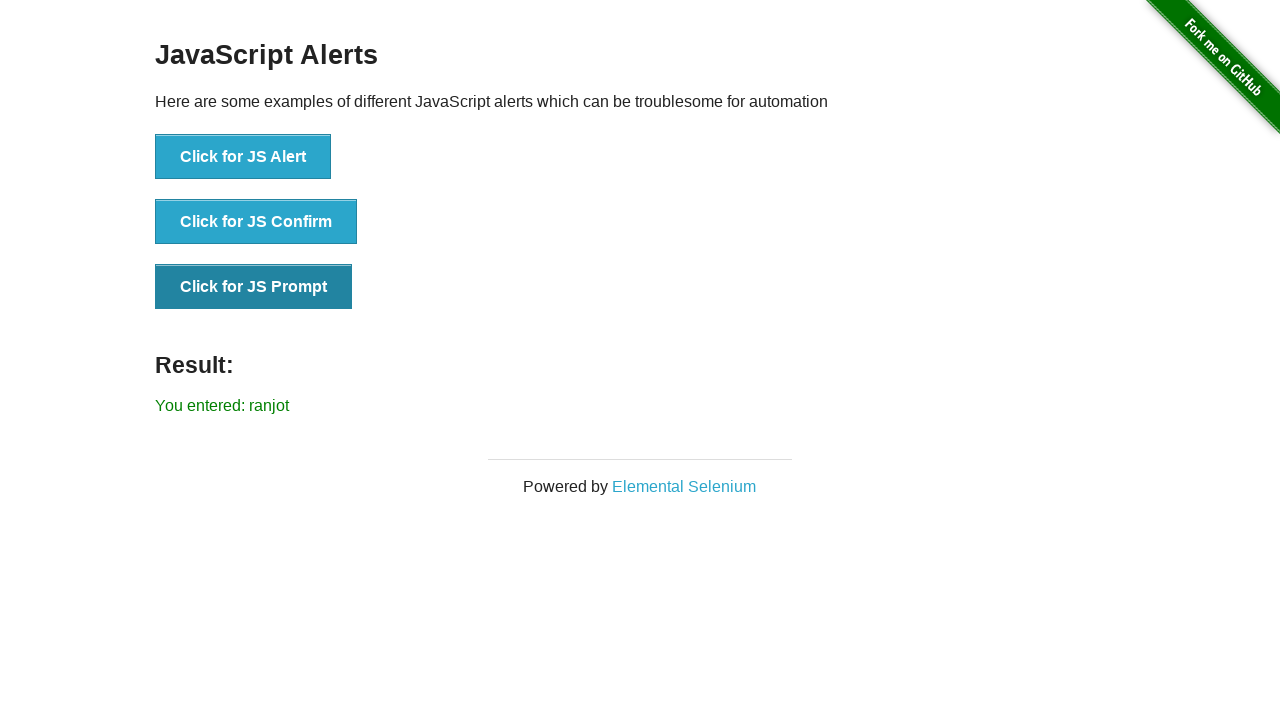

Result element appeared after accepting prompt with 'ranjot'
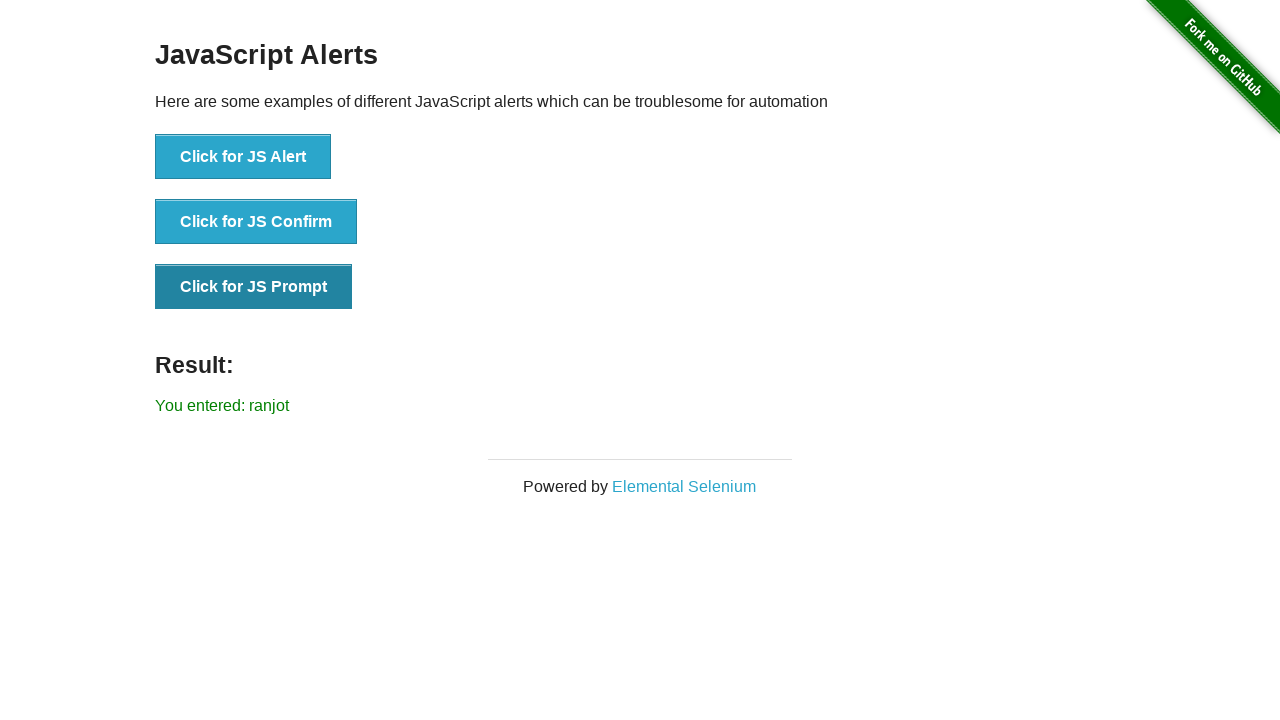

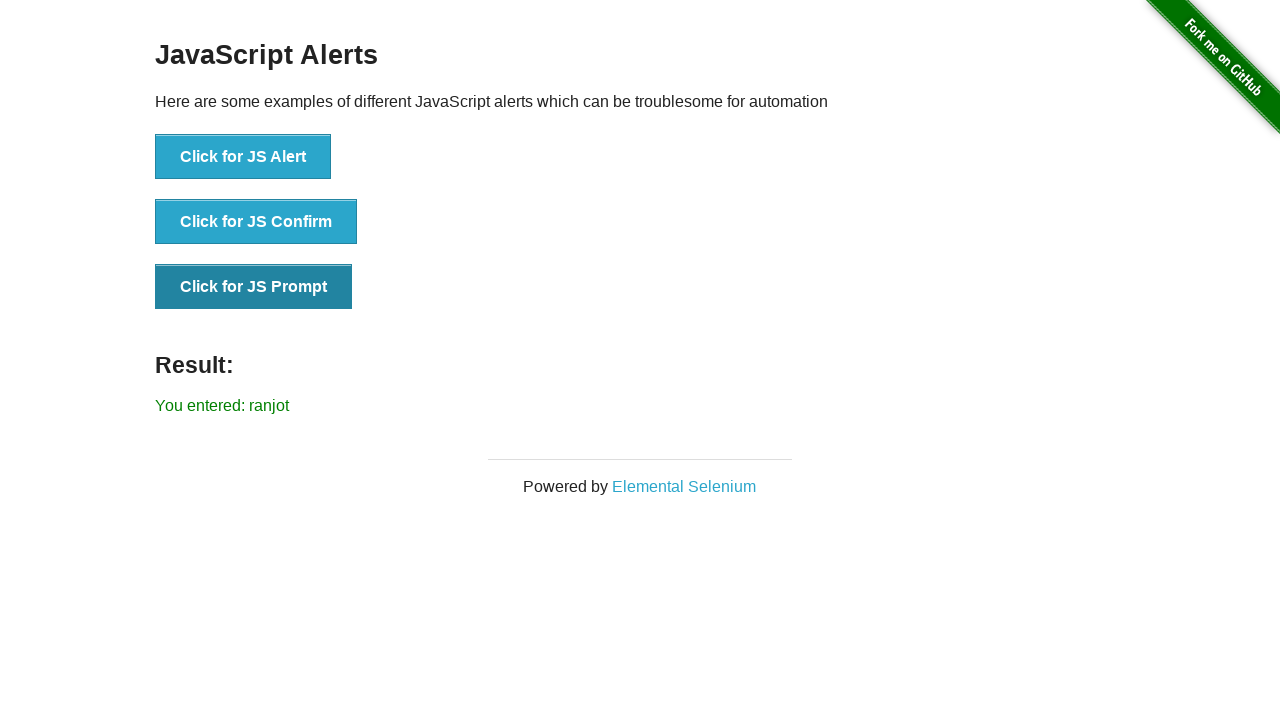